Navigates to Guvi website and verifies the page loads successfully

Starting URL: https://www.guvi.in

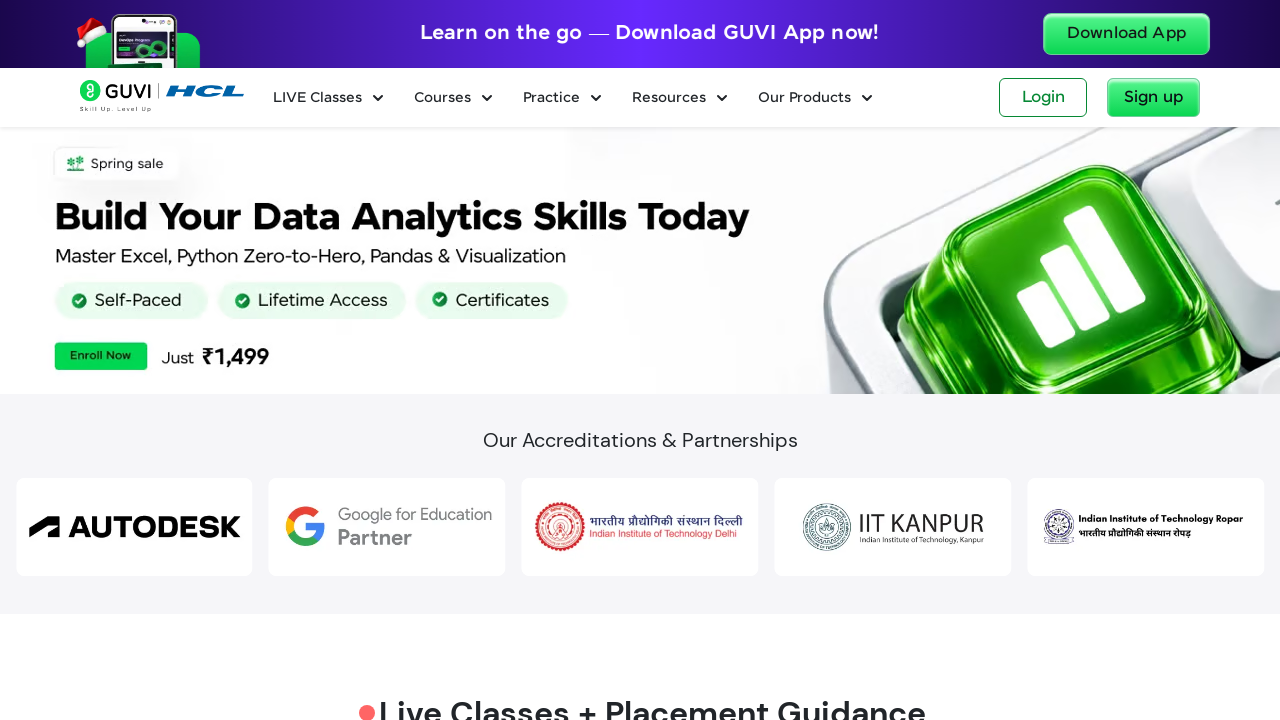

Waited for page to load (domcontentloaded state)
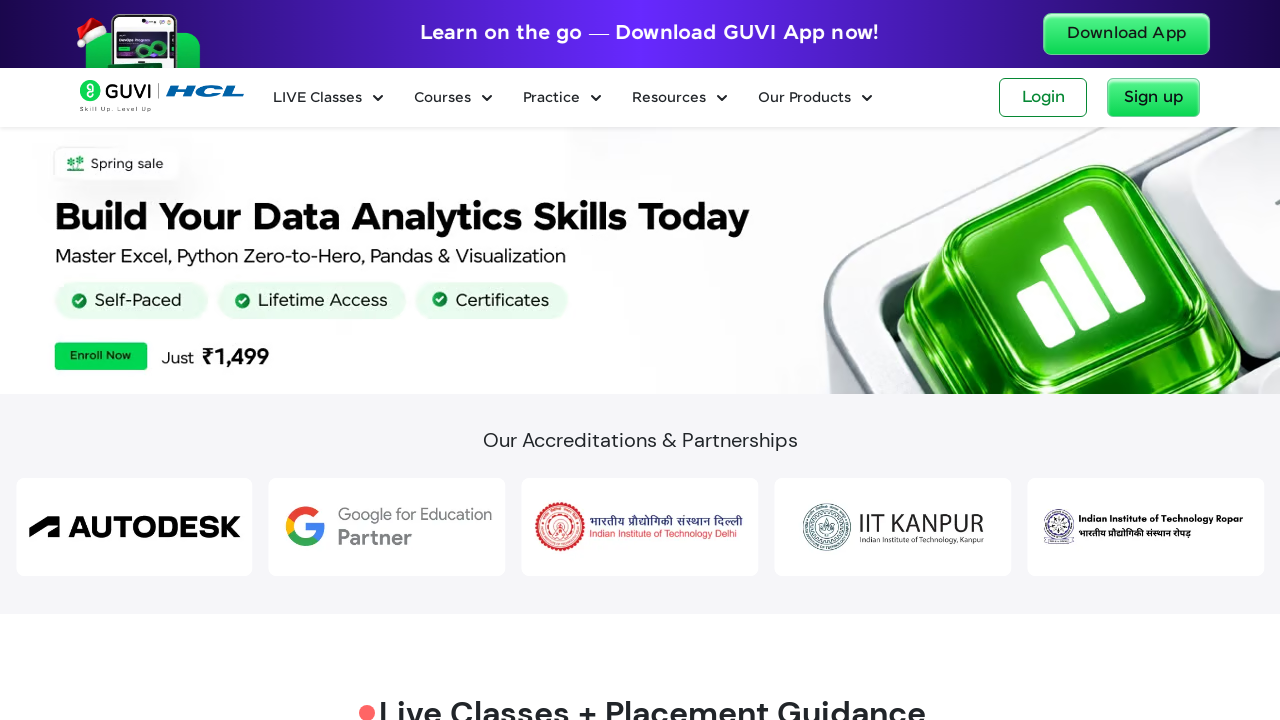

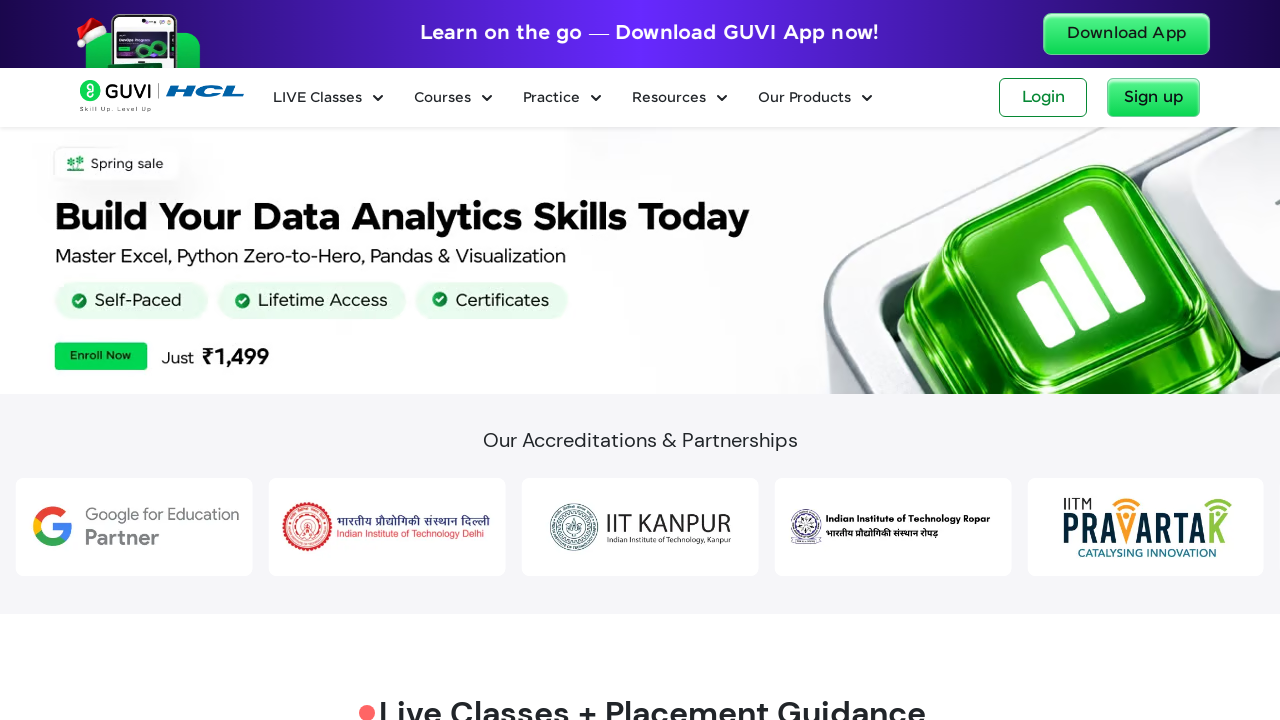